Calculates the sum of two numbers displayed on the page, selects the result from a dropdown menu, and submits the form

Starting URL: http://suninjuly.github.io/selects2.html

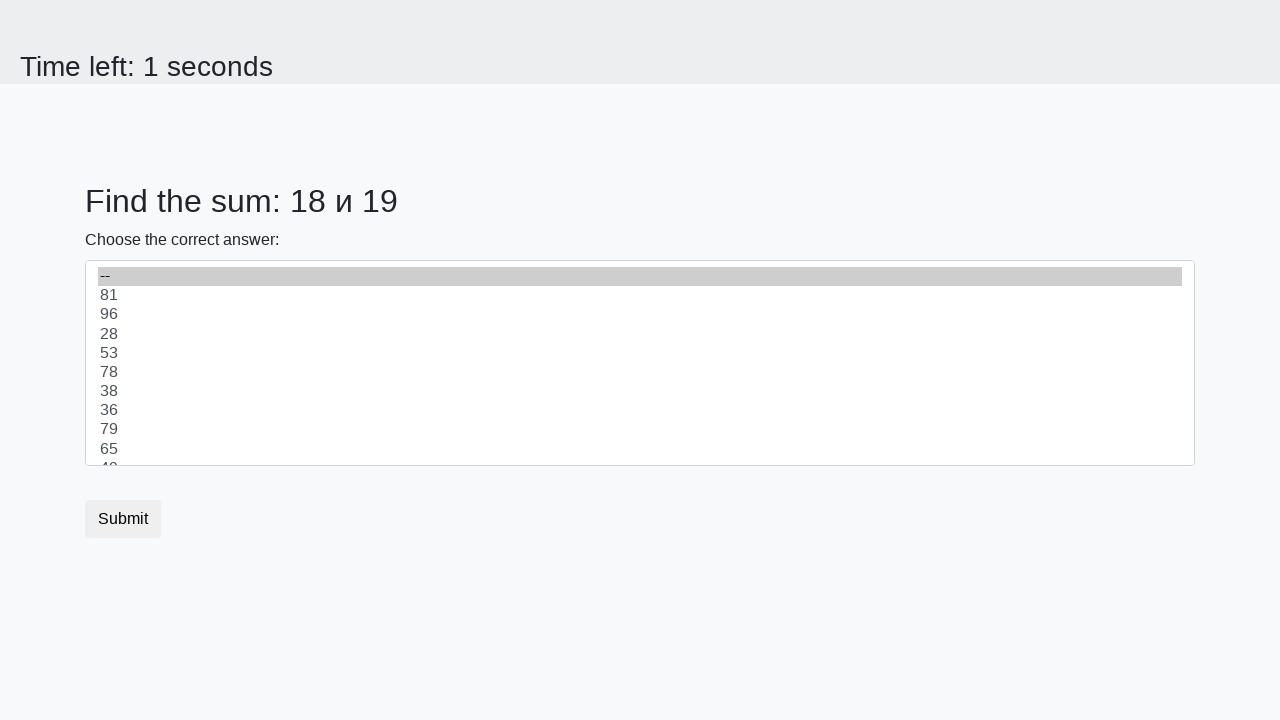

Retrieved first number from page
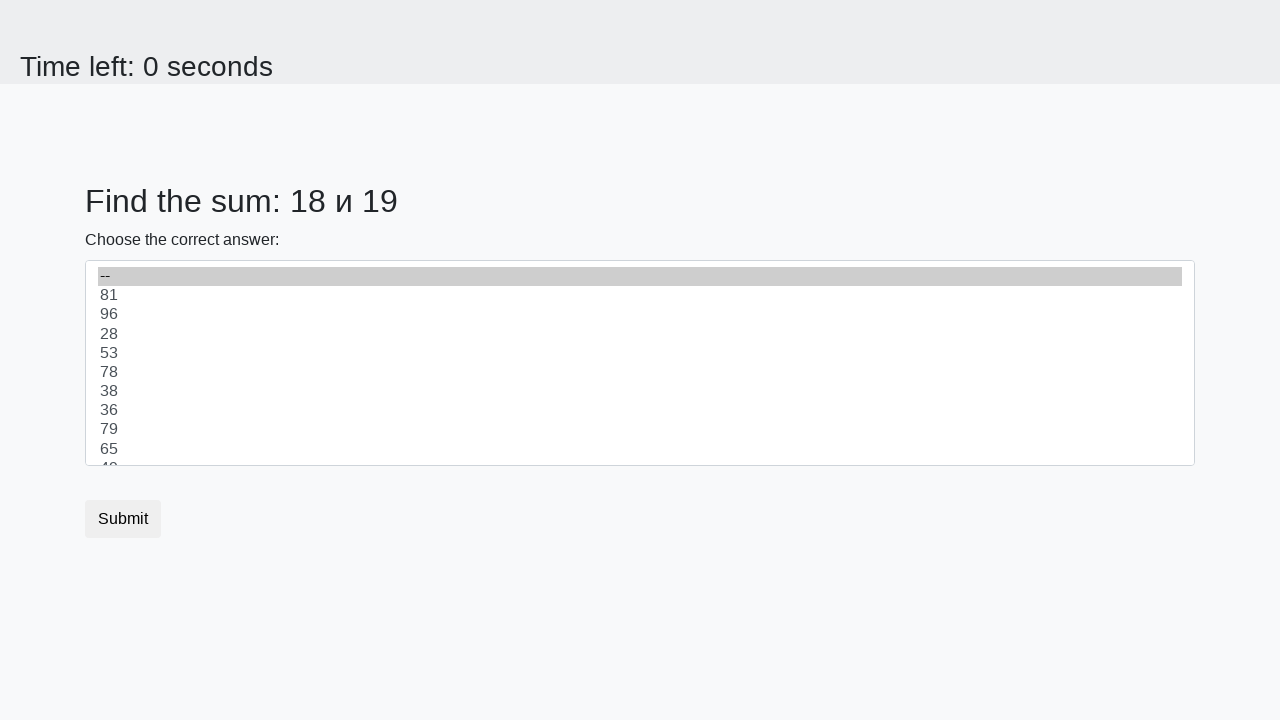

Retrieved second number from page
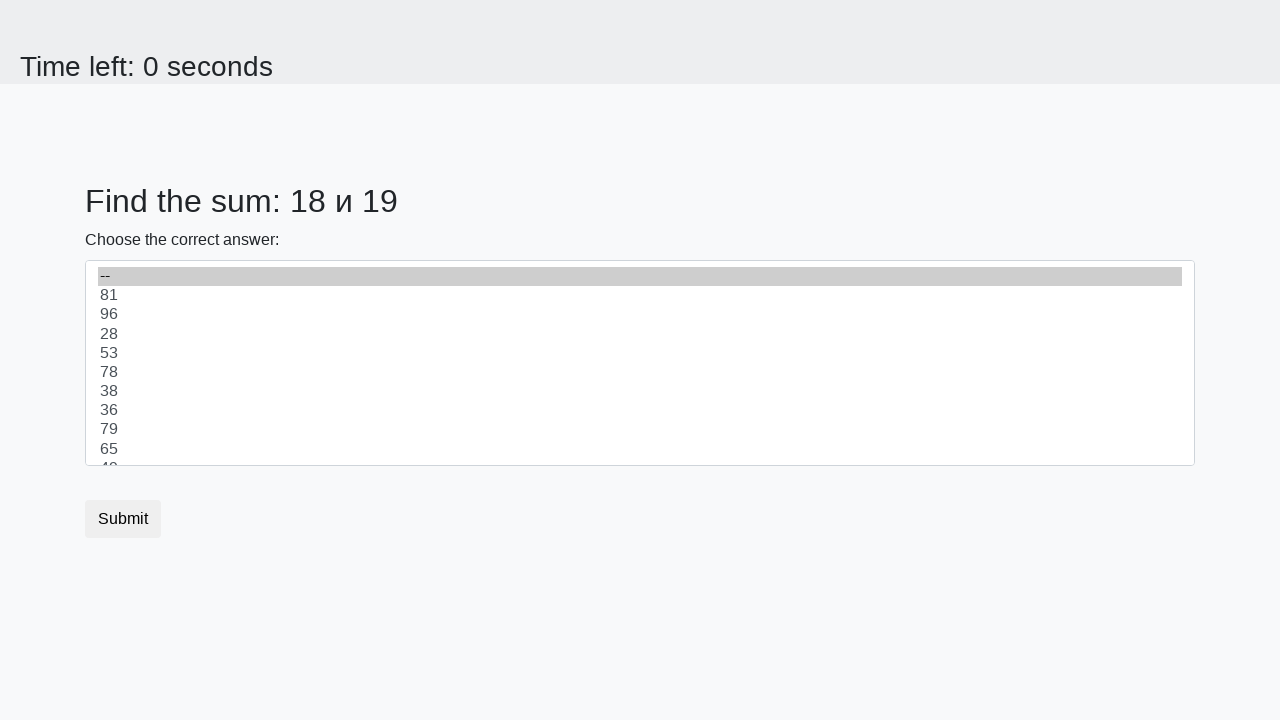

Calculated sum of 18 + 19 = 37
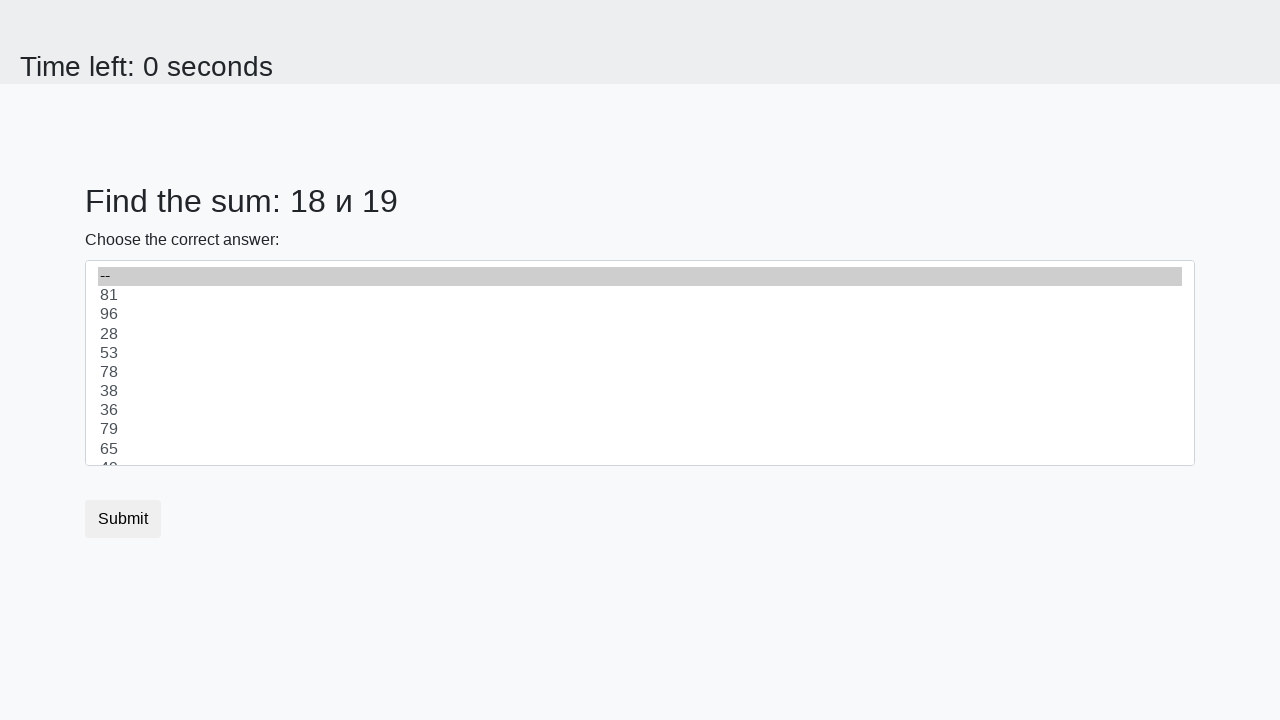

Selected result 37 from dropdown menu on #dropdown
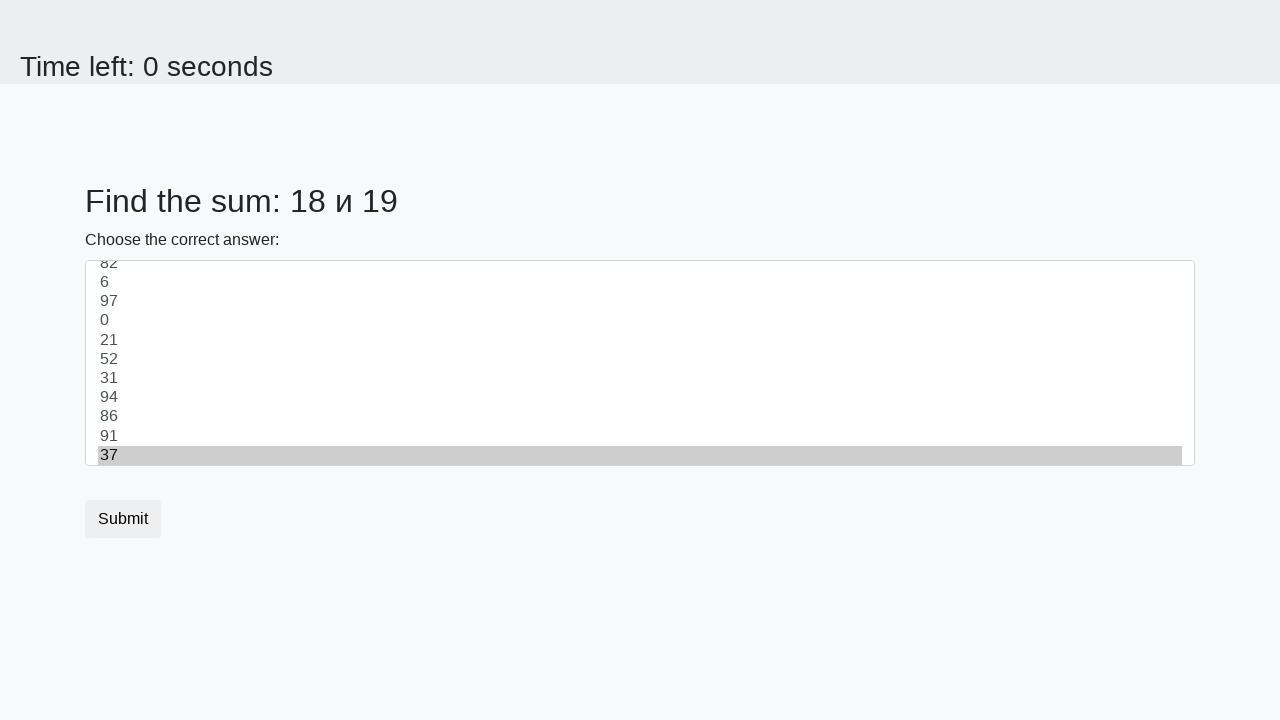

Clicked submit button to complete form at (123, 519) on .btn-default
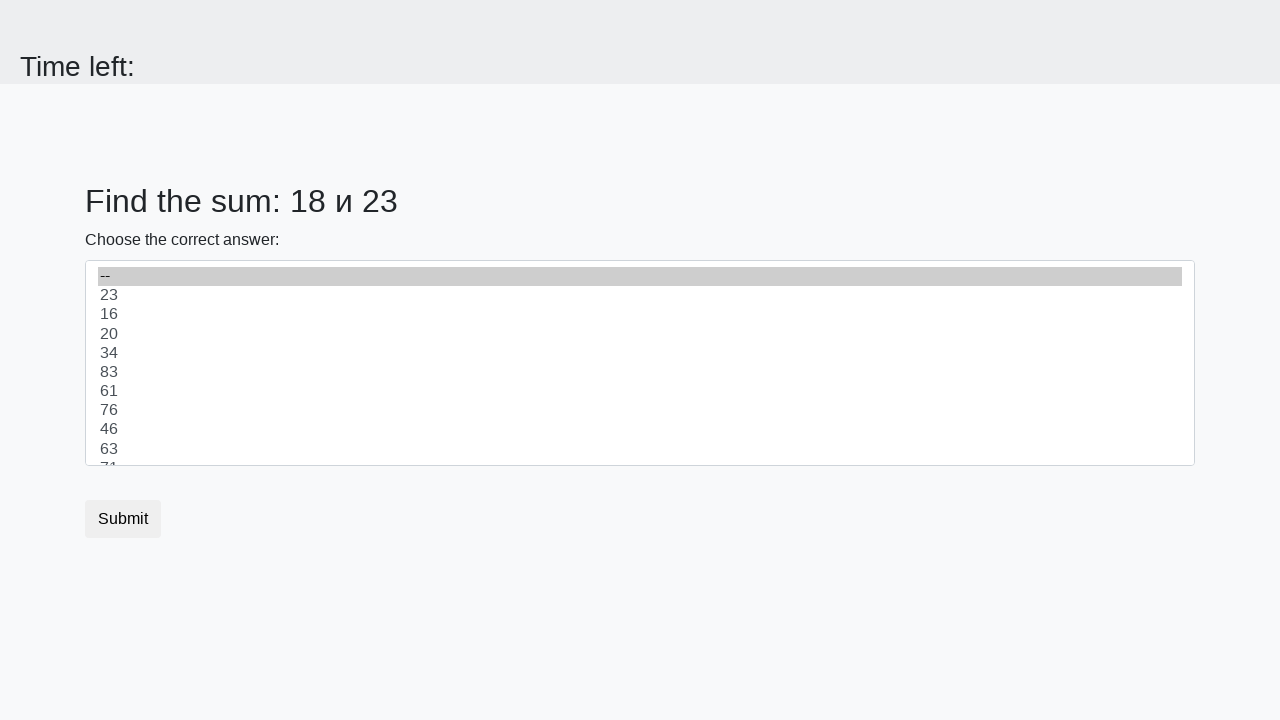

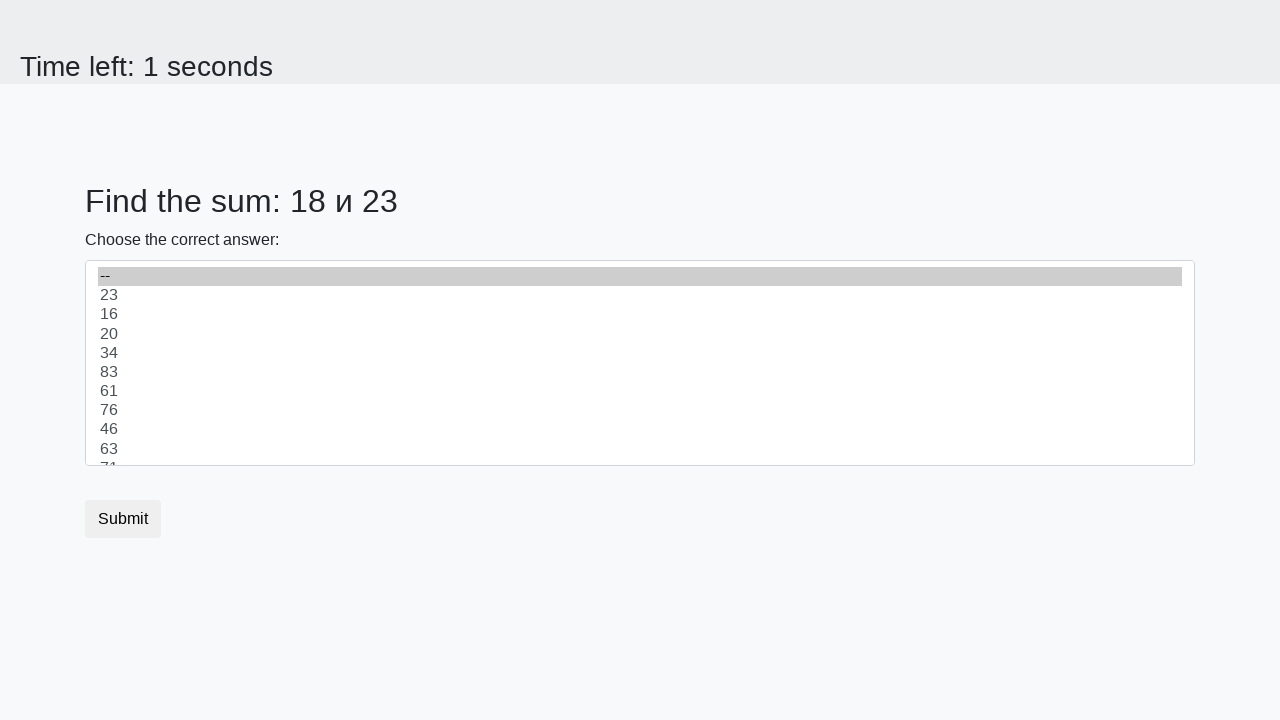